Tests JavaScript alert dismiss functionality by clicking a button that triggers a confirm dialog and then dismissing (canceling) the alert.

Starting URL: https://demoqa.com/alerts

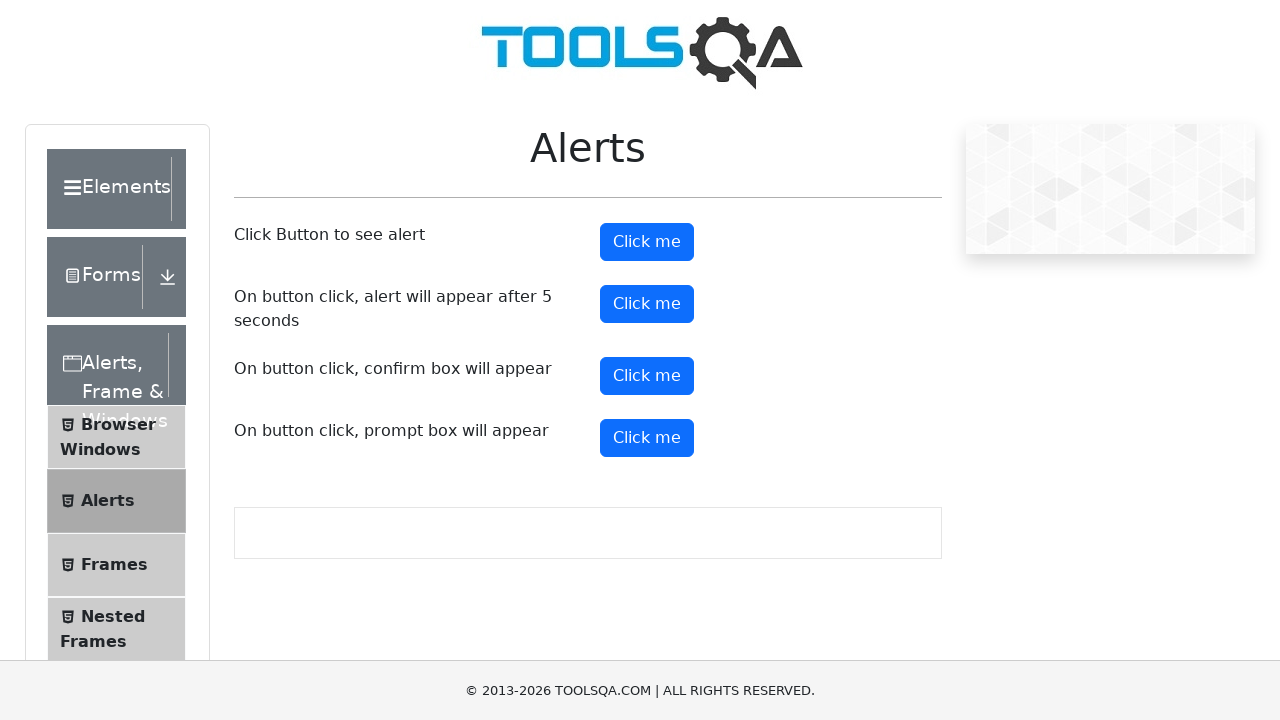

Set up dialog handler to dismiss alerts
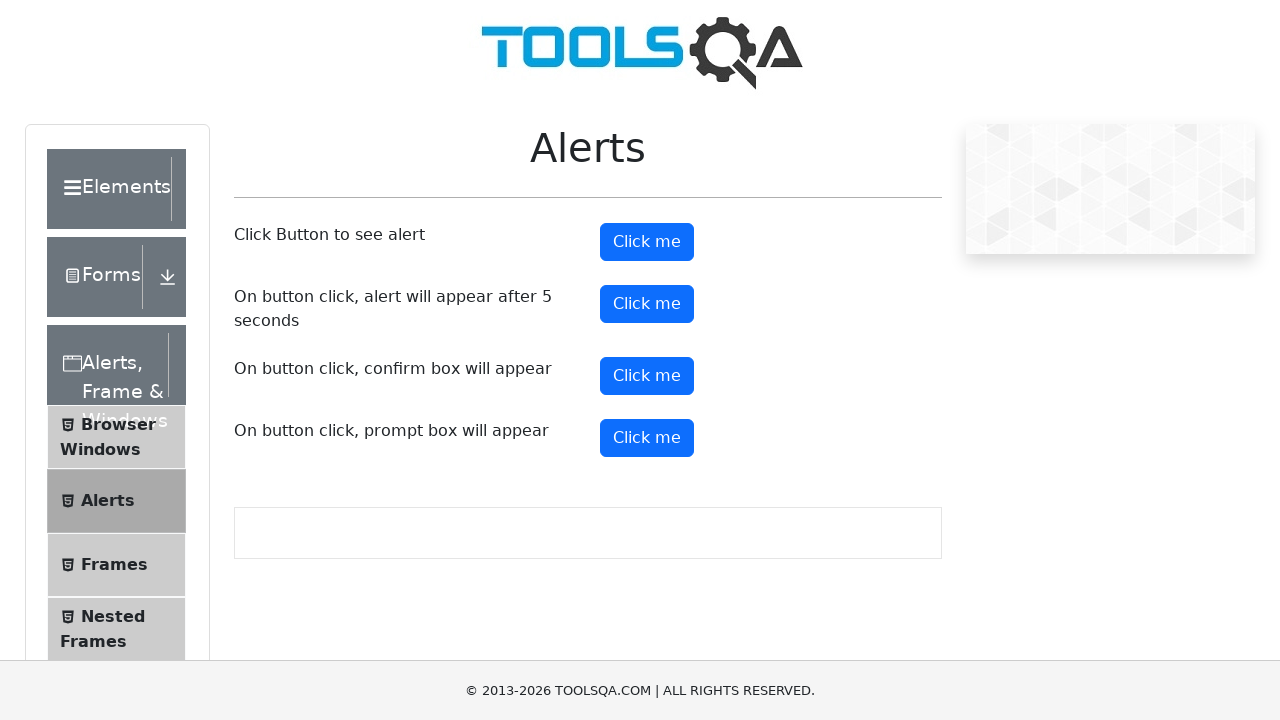

Clicked confirm button to trigger alert dialog at (647, 376) on #confirmButton
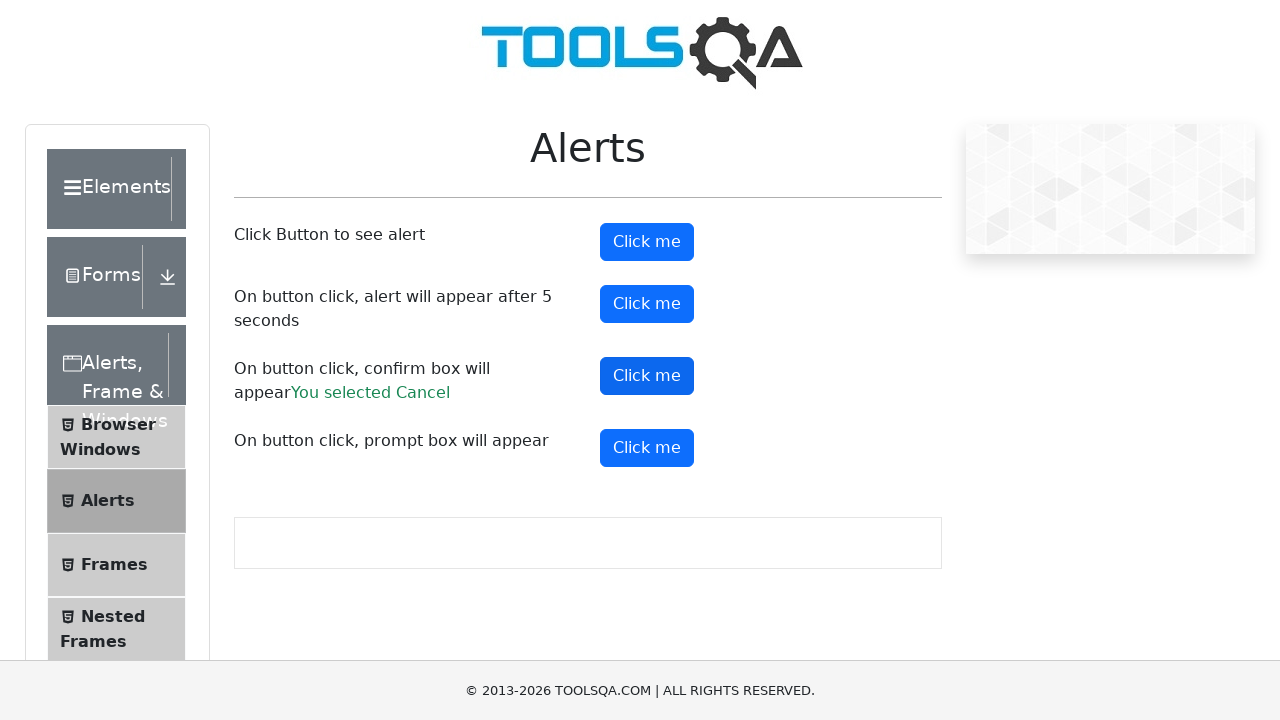

Alert was dismissed and result text appeared
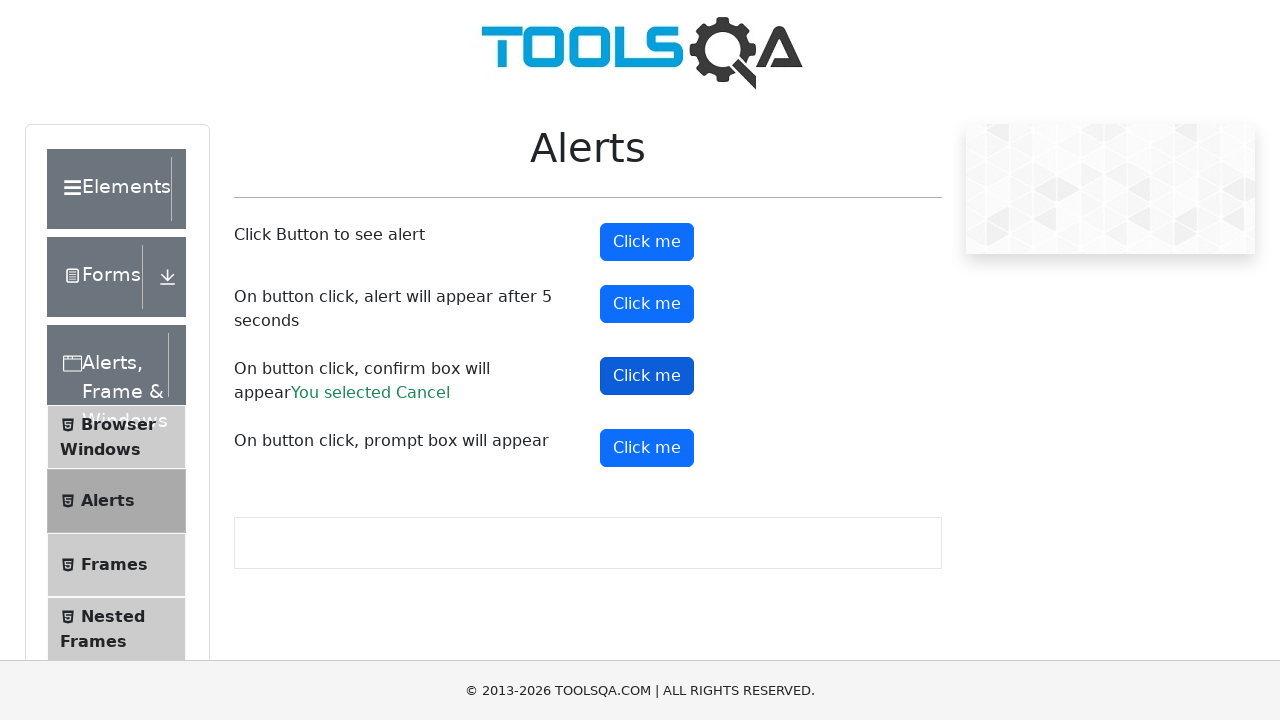

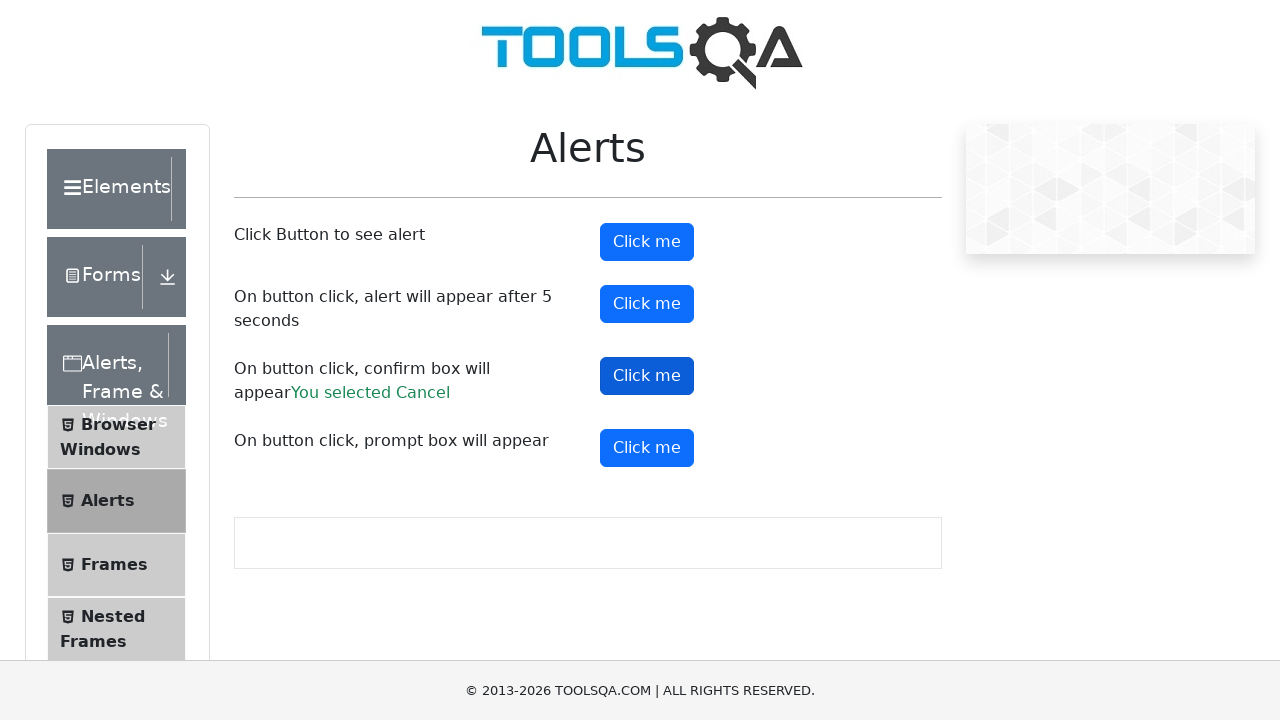